Navigates to Rediff mail login page, maximizes the browser window, and verifies the page loads successfully

Starting URL: https://mail.rediff.com/cgi-bin/login.cgi

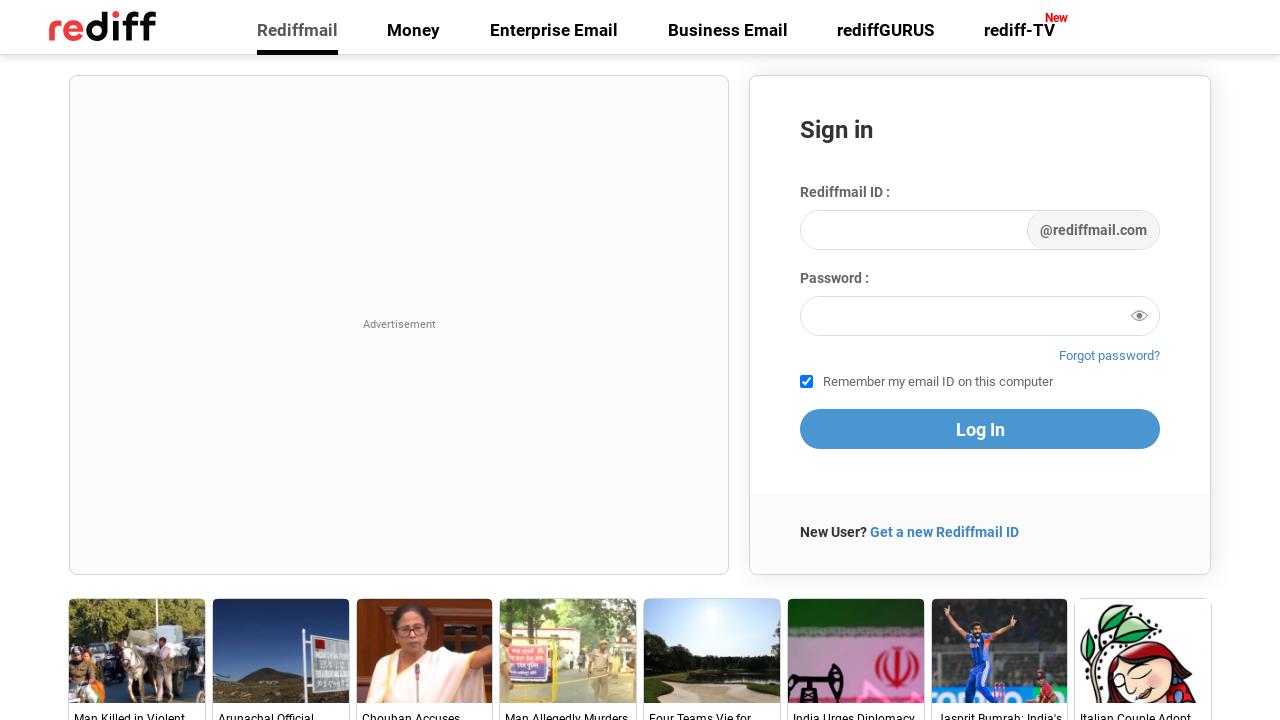

Set viewport size to 1920x1080 to maximize browser window
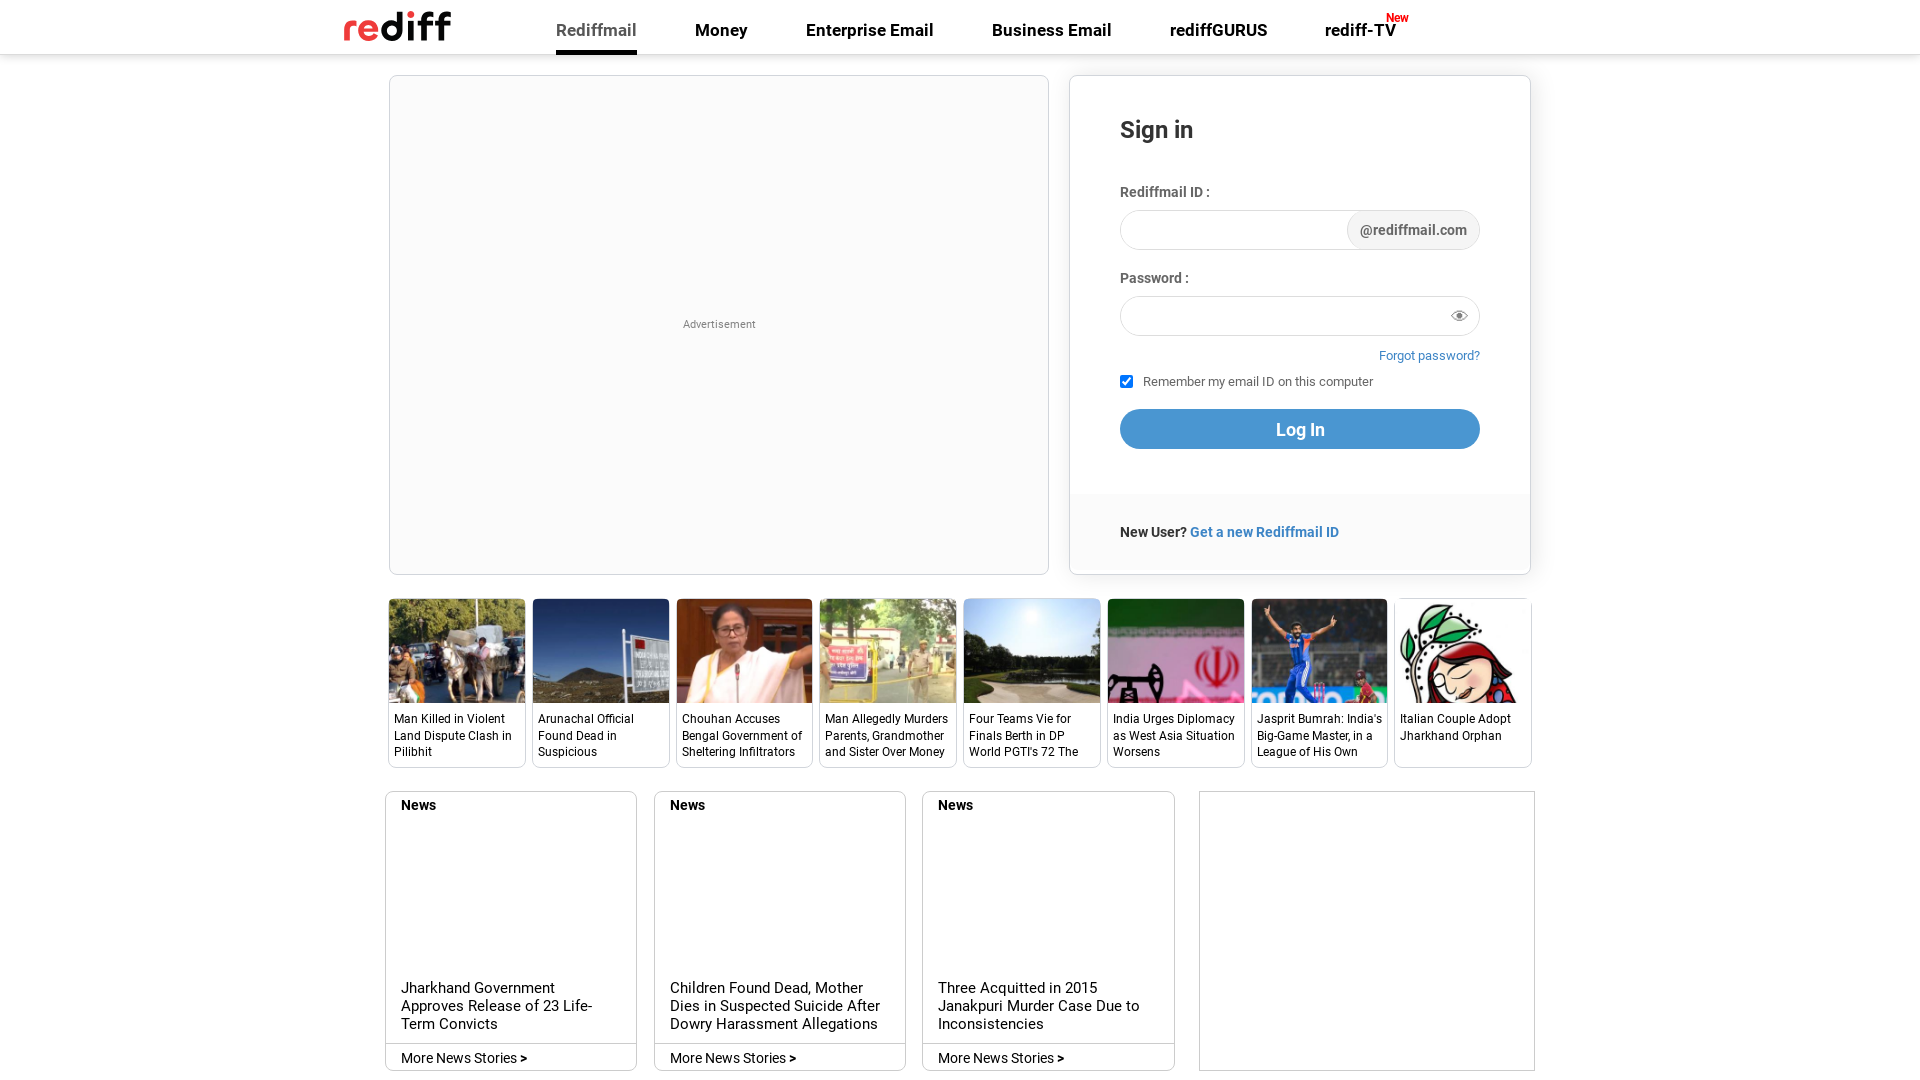

Rediff mail login page loaded successfully with DOM content ready
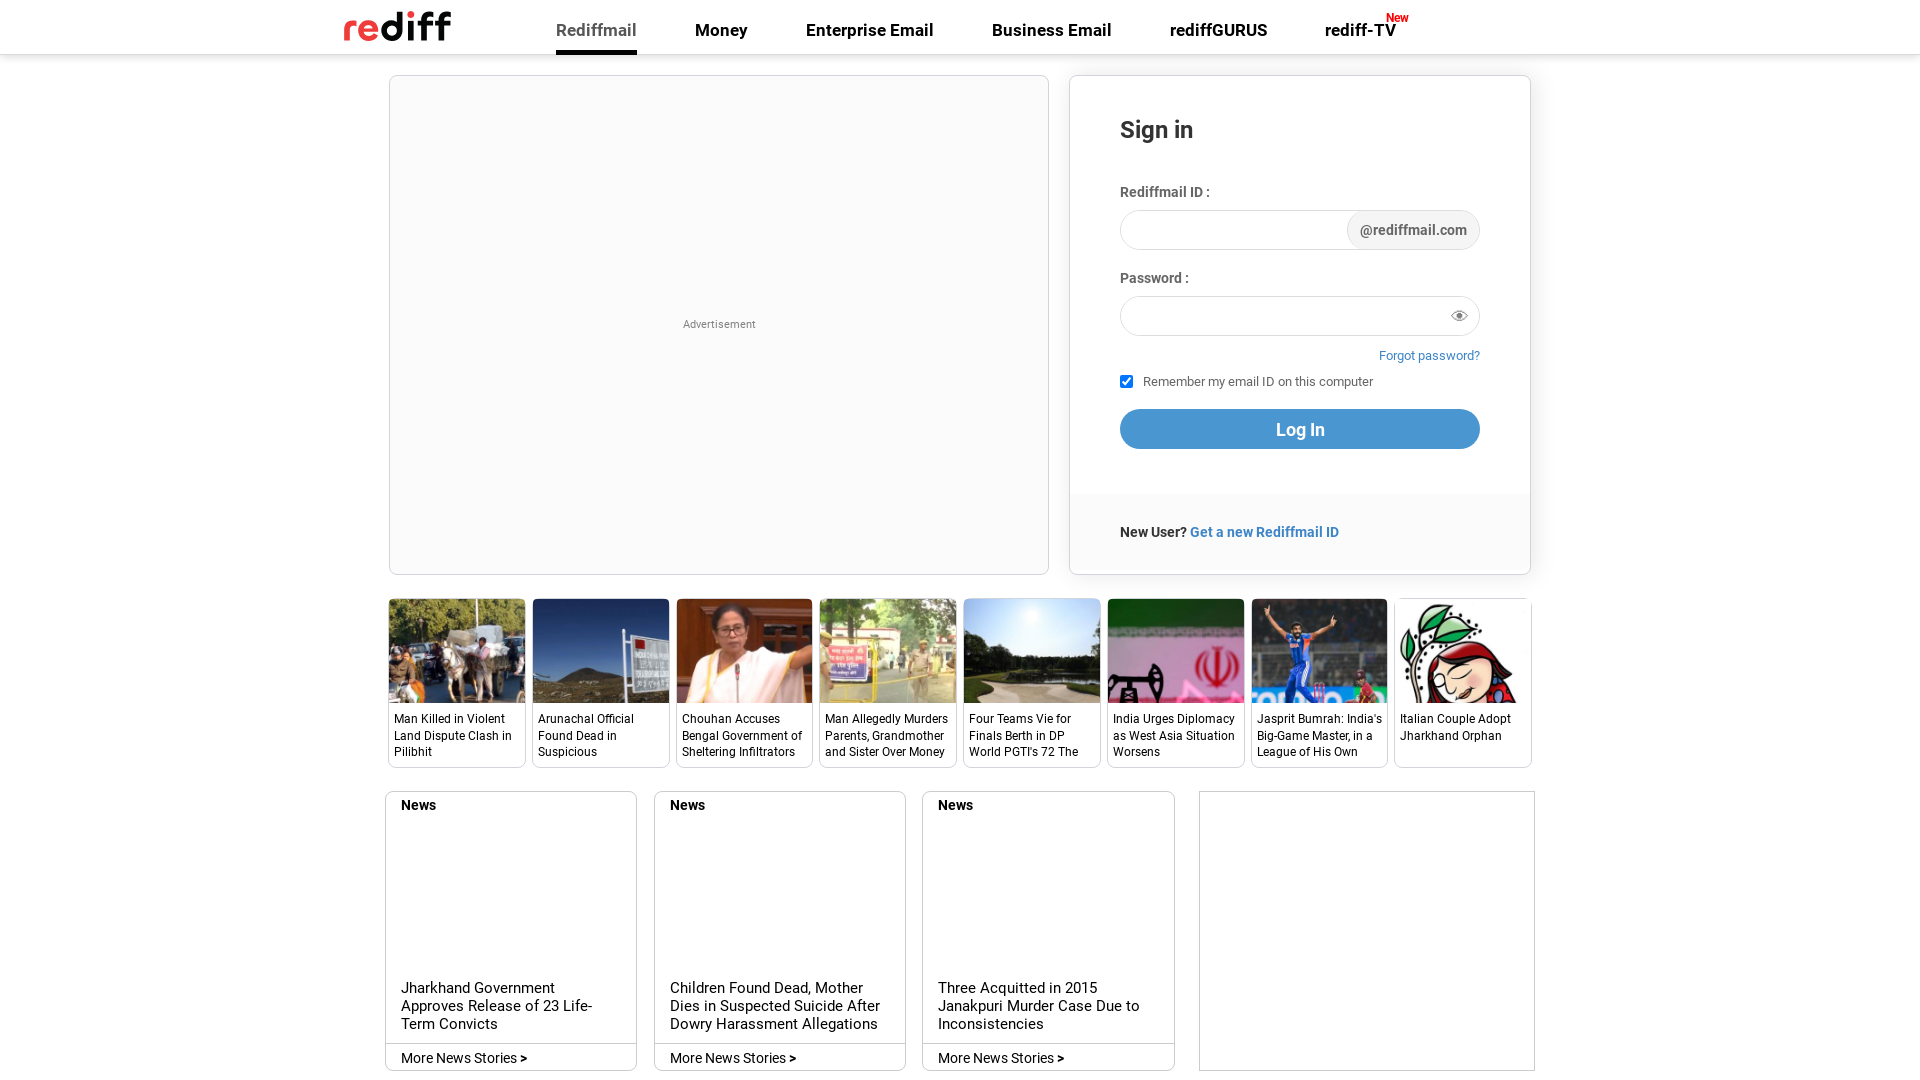

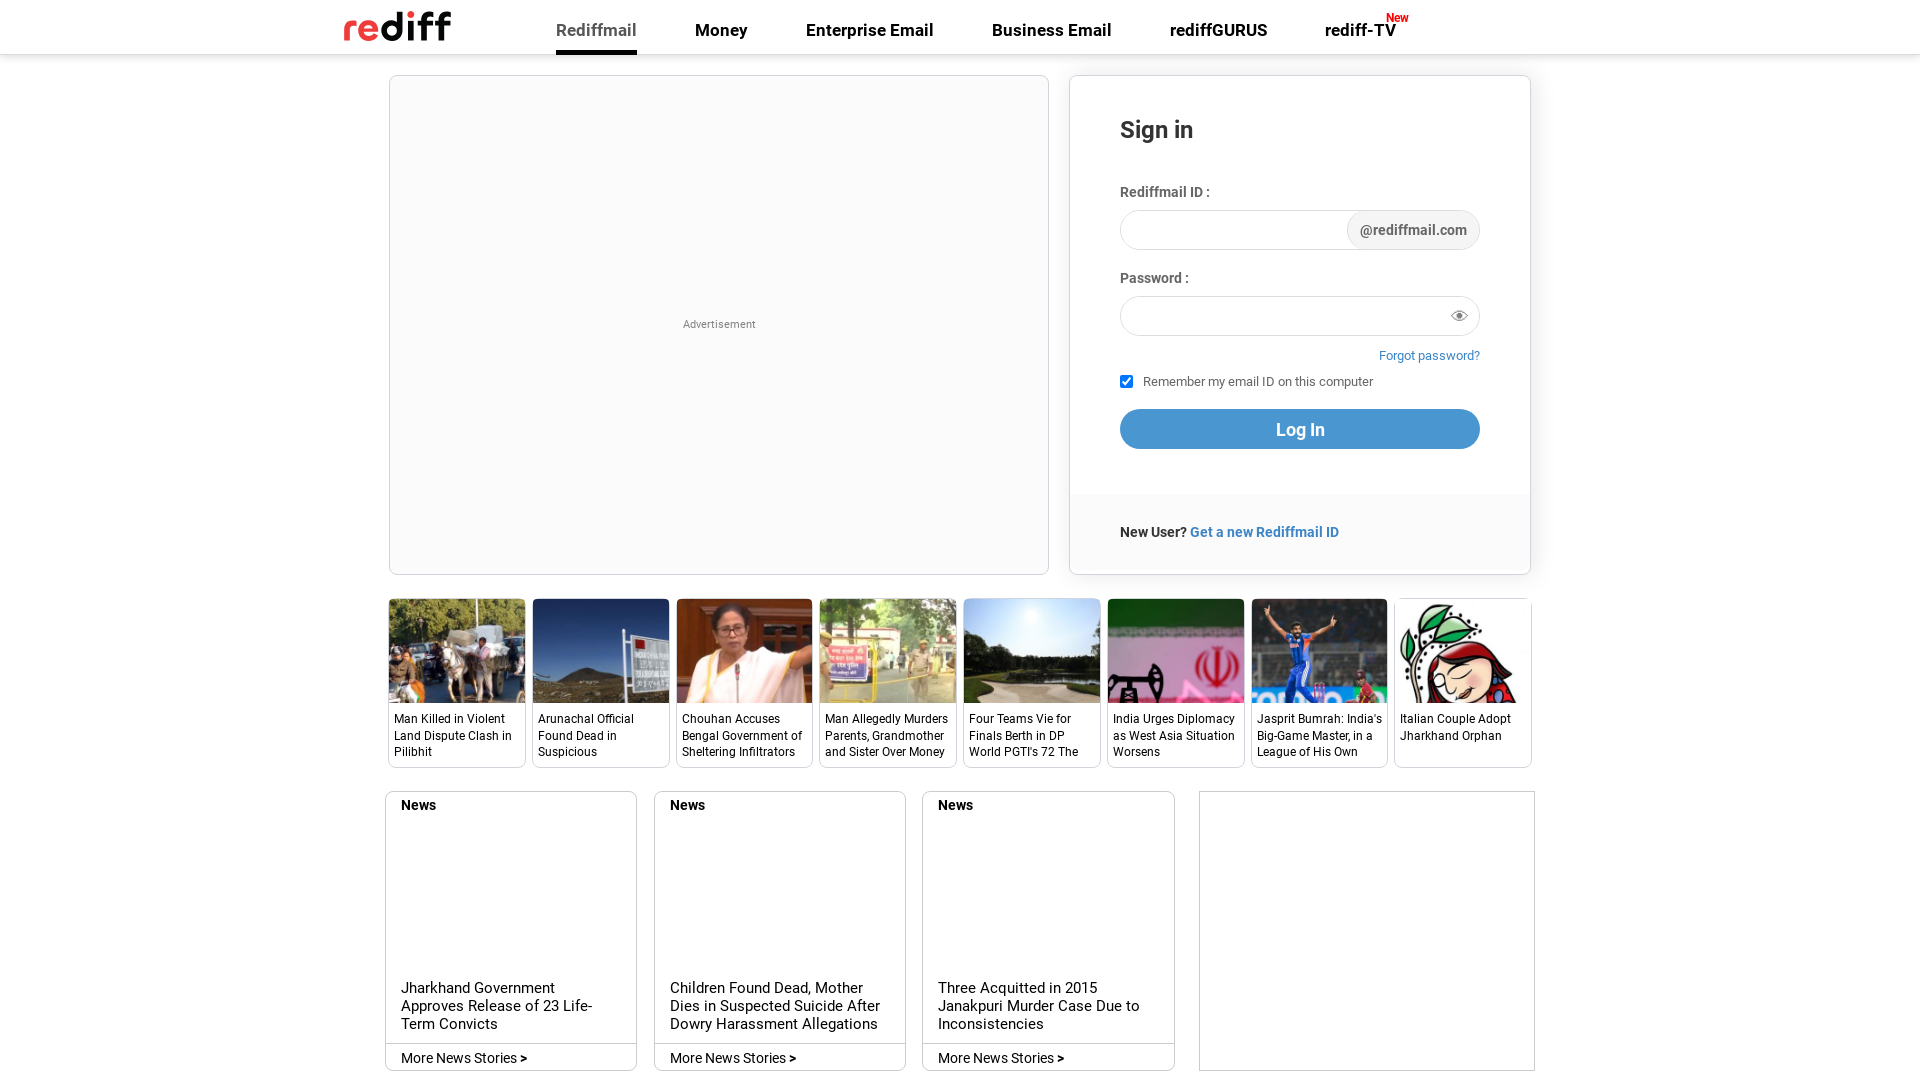